Launches OrangeHRM application and navigates to the login page

Starting URL: https://opensource-demo.orangehrmlive.com/web/index.php/auth/login

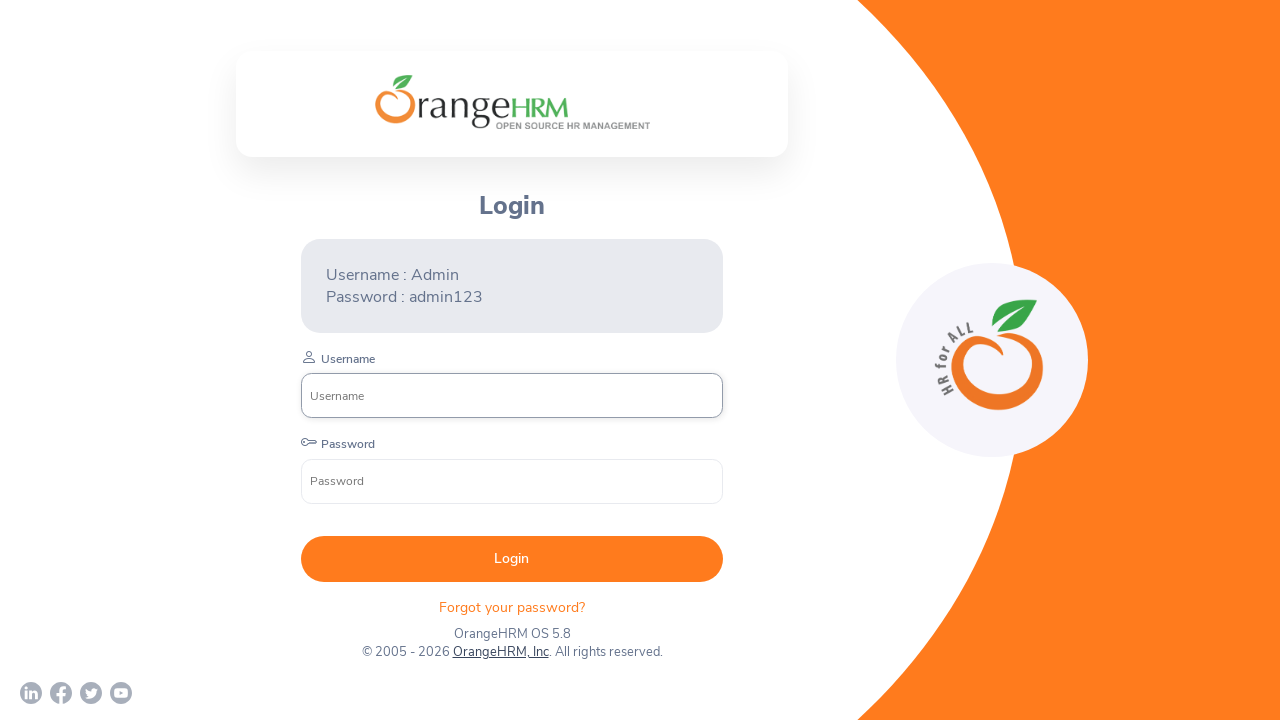

OrangeHRM login page loaded at https://opensource-demo.orangehrmlive.com/web/index.php/auth/login
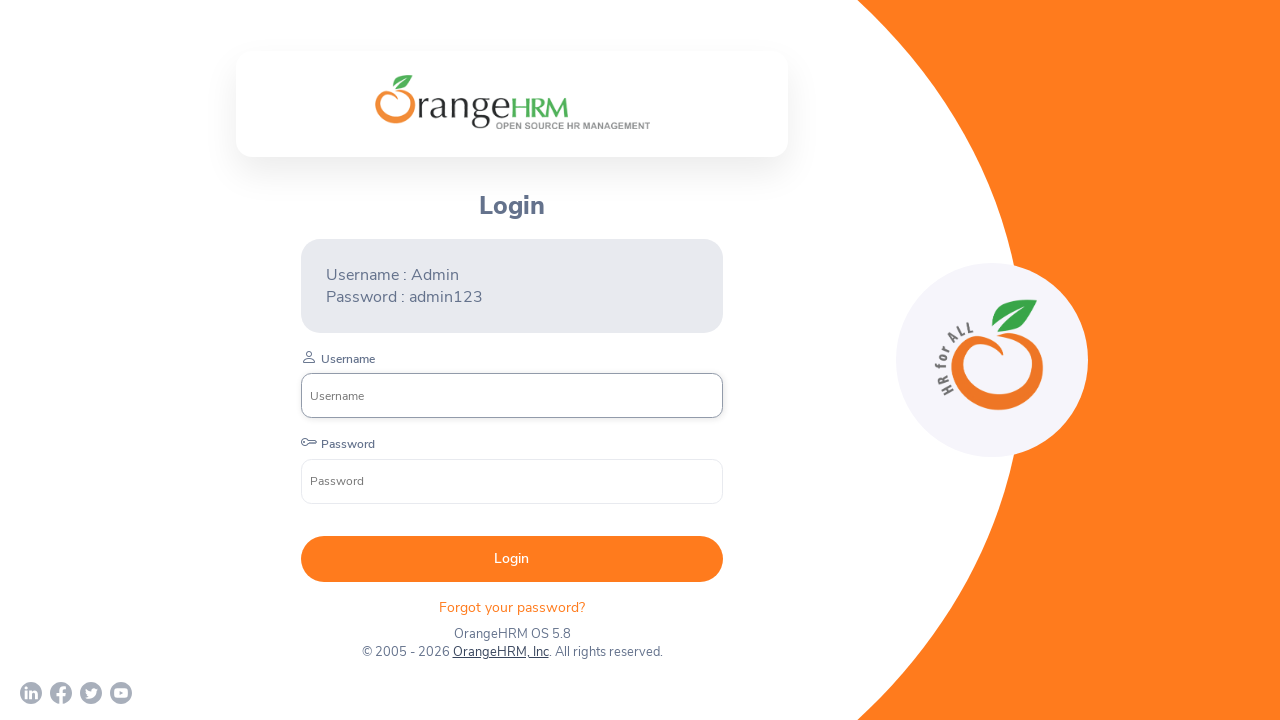

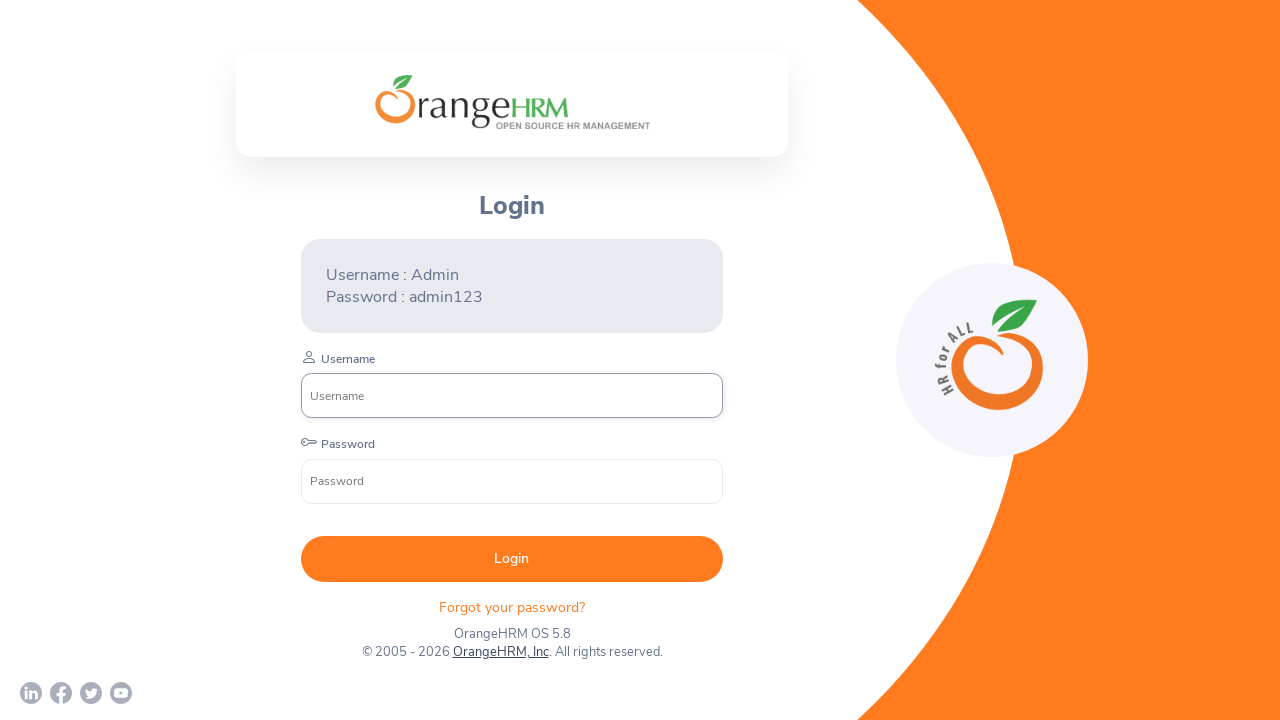